Tests unit conversion functionality by entering a value and verifying the converted output

Starting URL: https://www.unitconverters.net

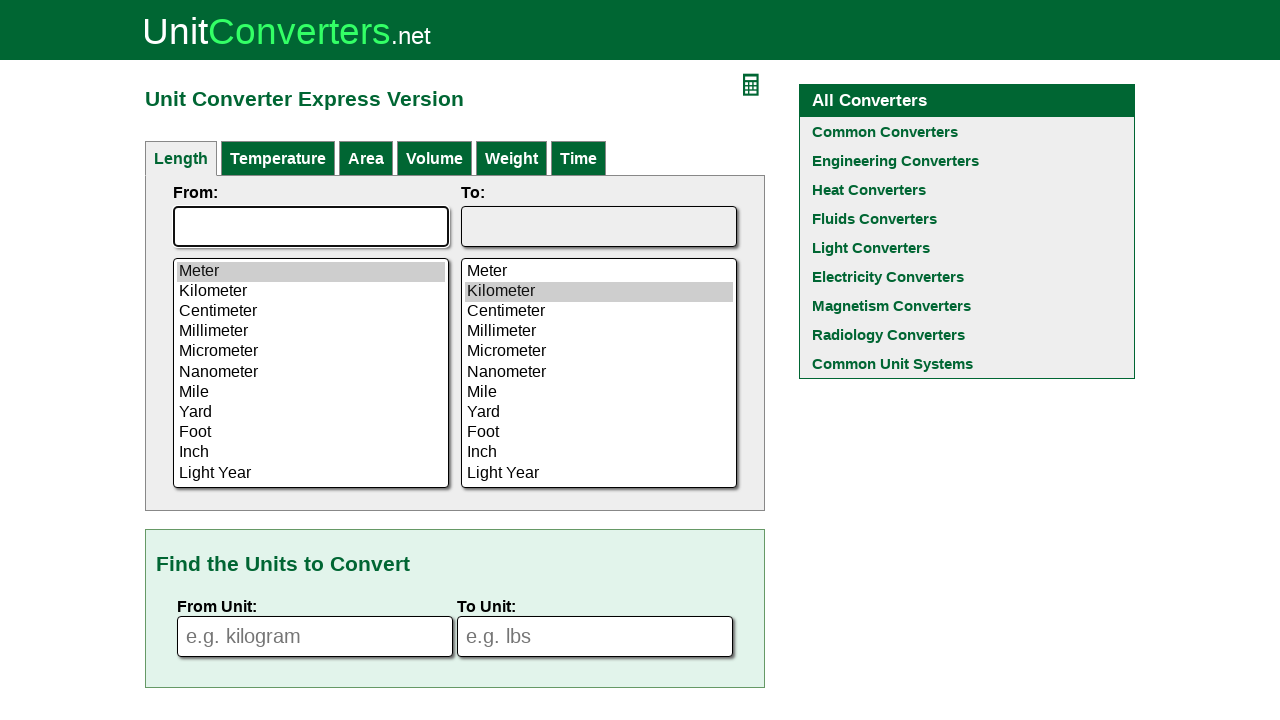

Entered value '100' in the conversion input field on input[name='fromVal']
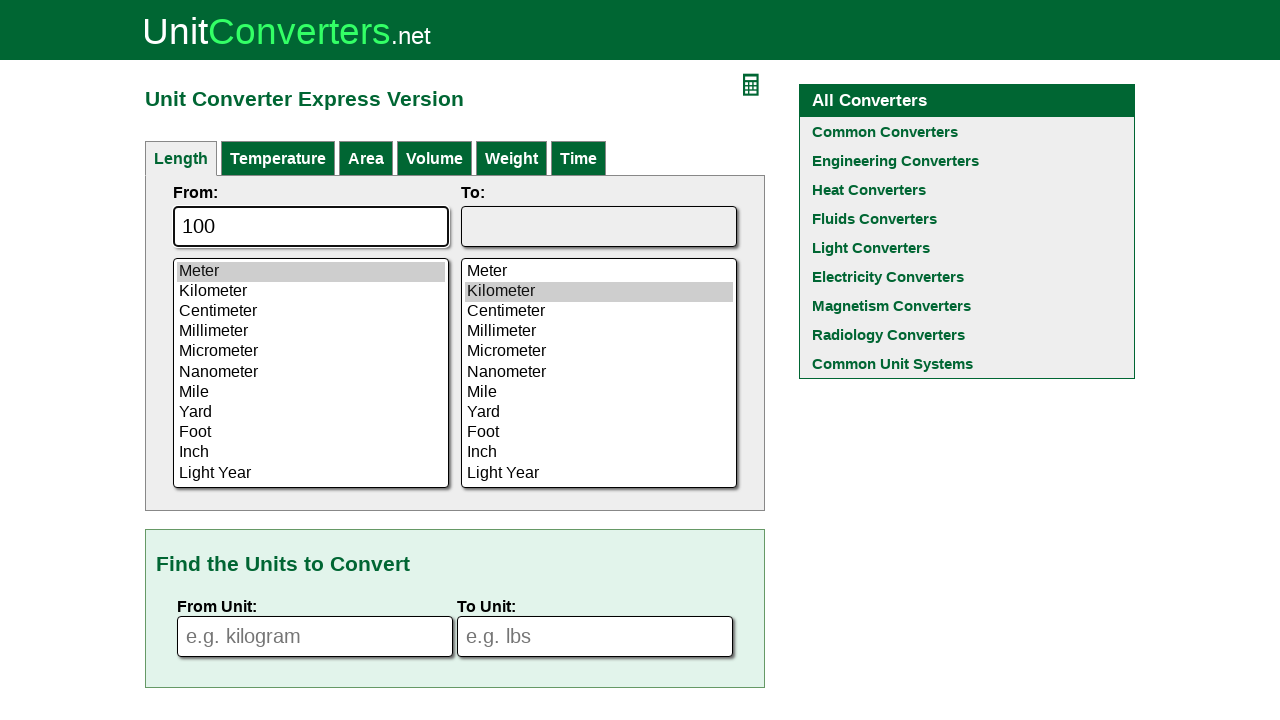

Output field loaded and is ready
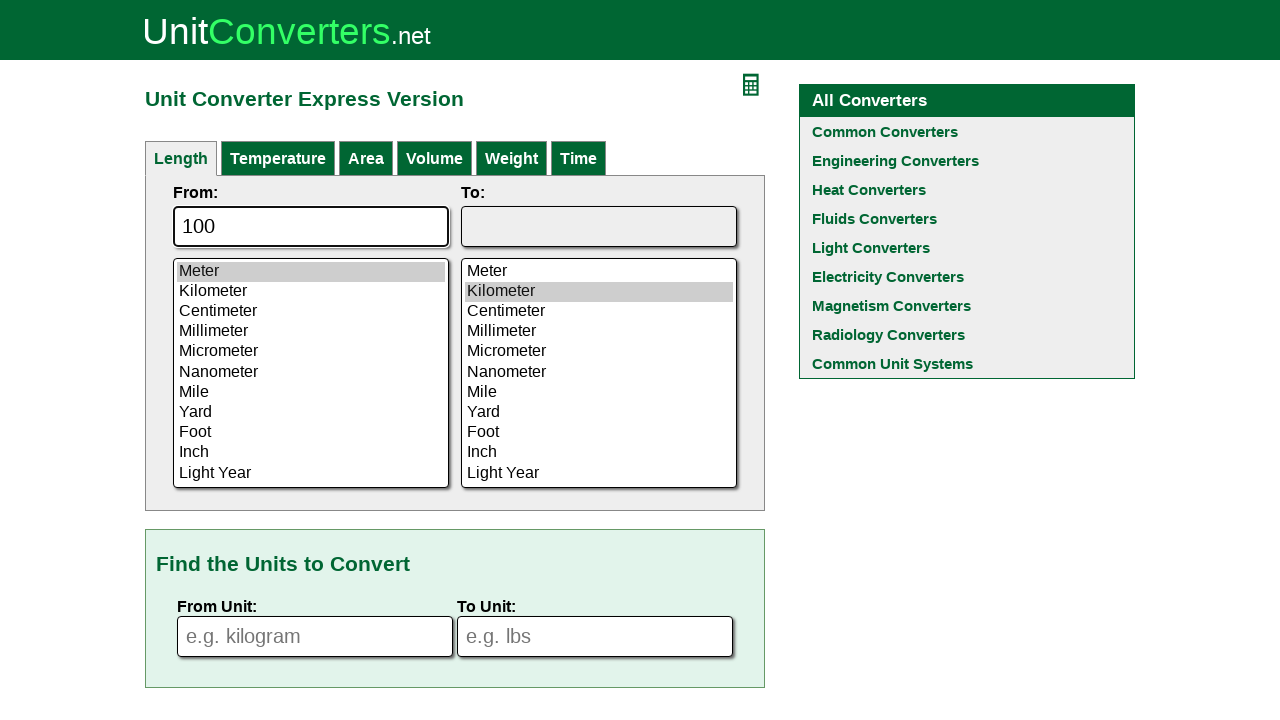

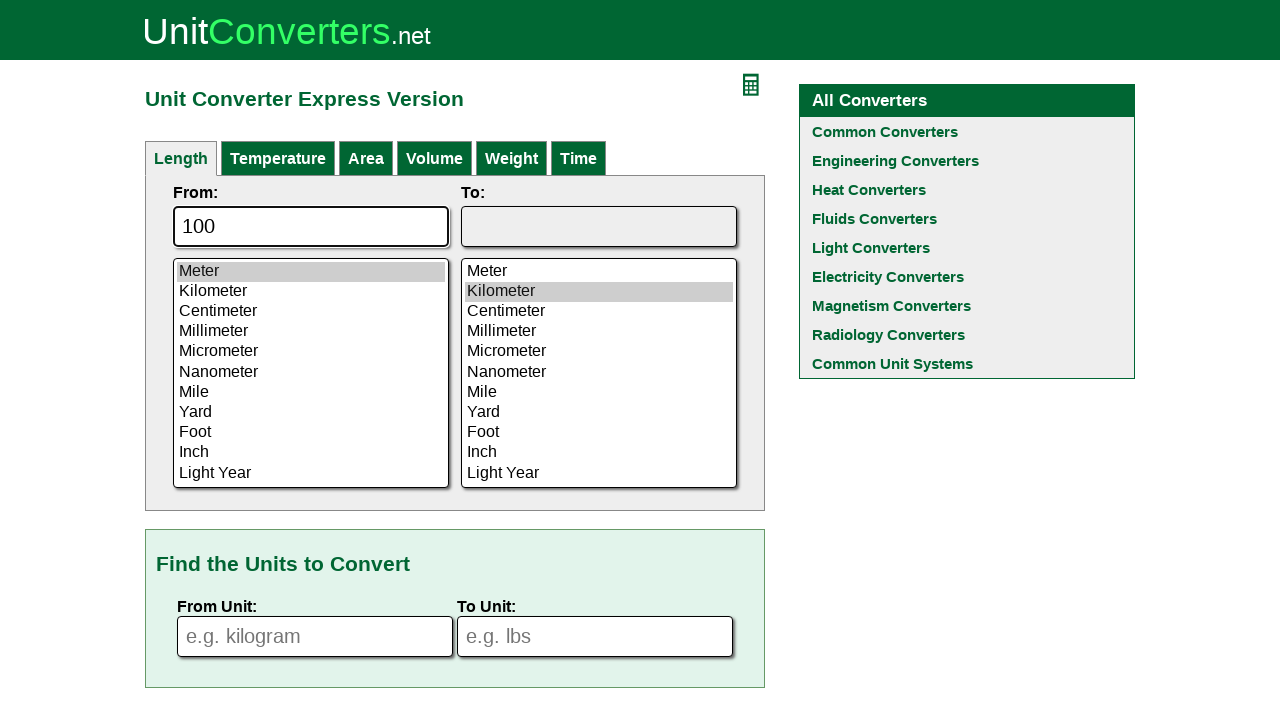